Tests the Checkboxradio widget demos by clicking various checkboxes and radio buttons, and navigating through No Icons, Product Selector, and Radio Group options.

Starting URL: https://jqueryui.com/

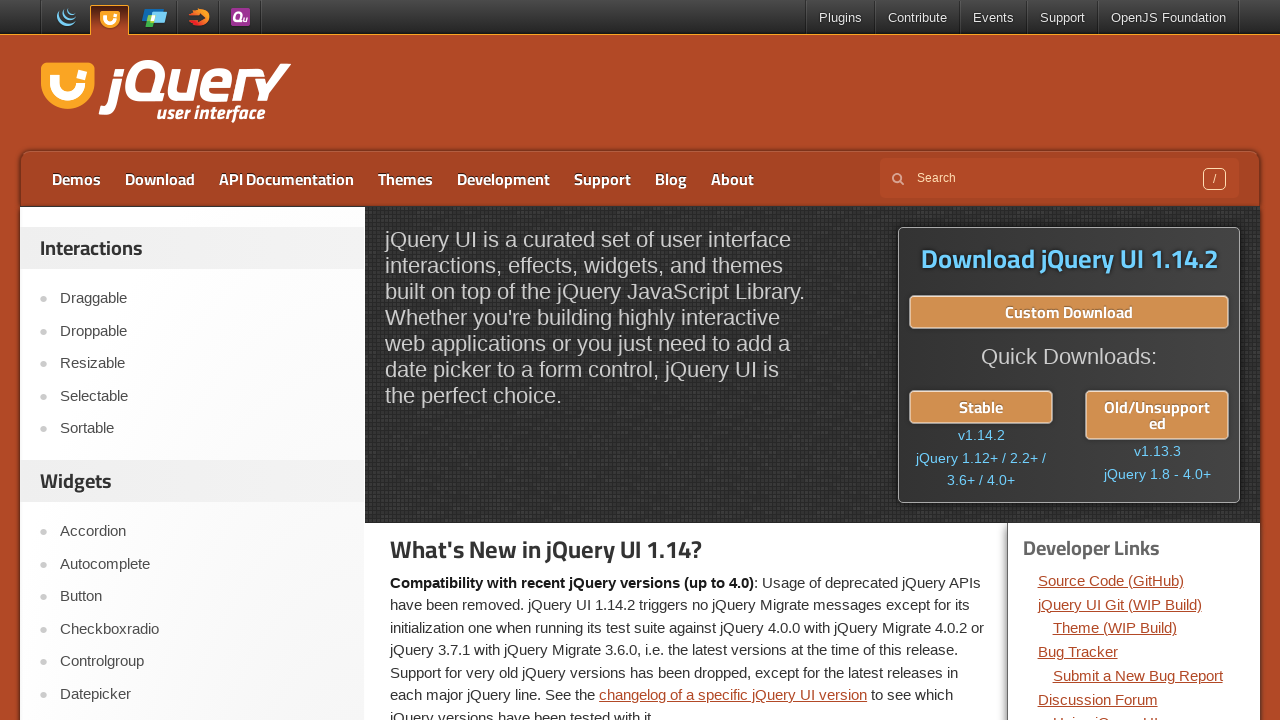

Clicked Checkboxradio link at (202, 629) on role=link[name='Checkboxradio']
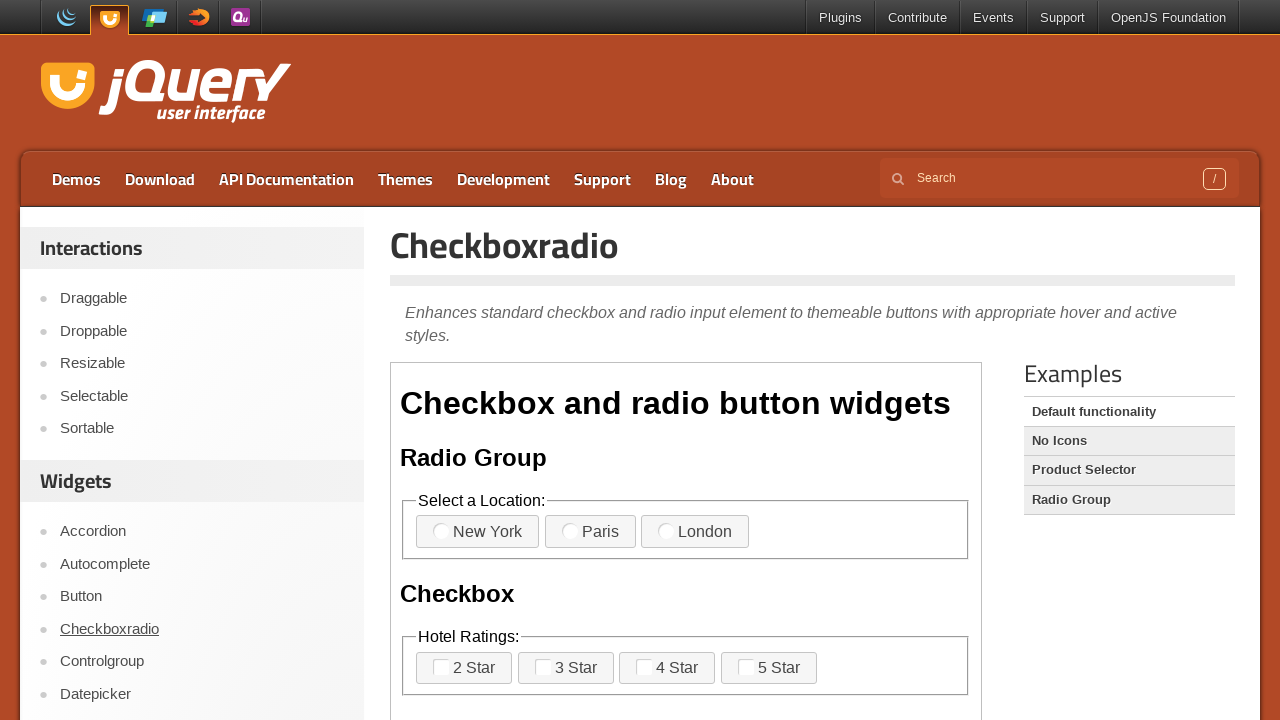

Clicked New York checkbox at (441, 531) on iframe >> nth=0 >> internal:control=enter-frame >> label >> internal:has-text="N
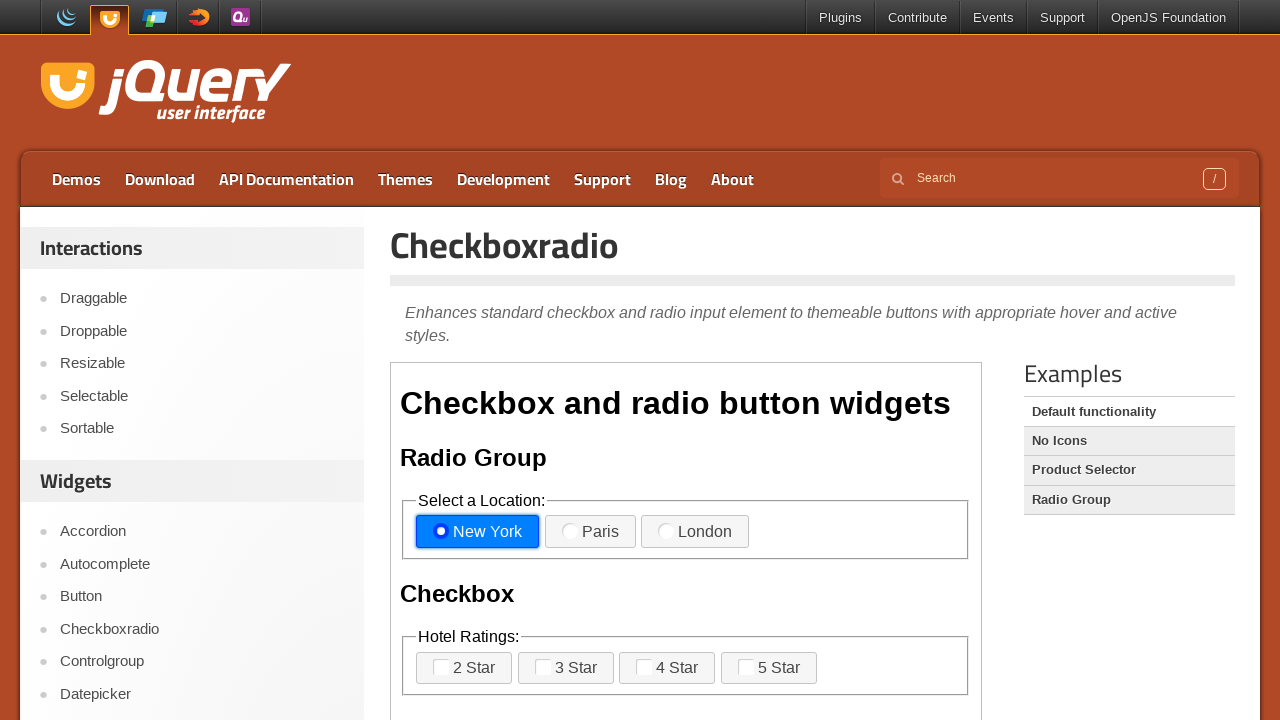

Clicked Paris checkbox at (570, 531) on iframe >> nth=0 >> internal:control=enter-frame >> label >> internal:has-text="P
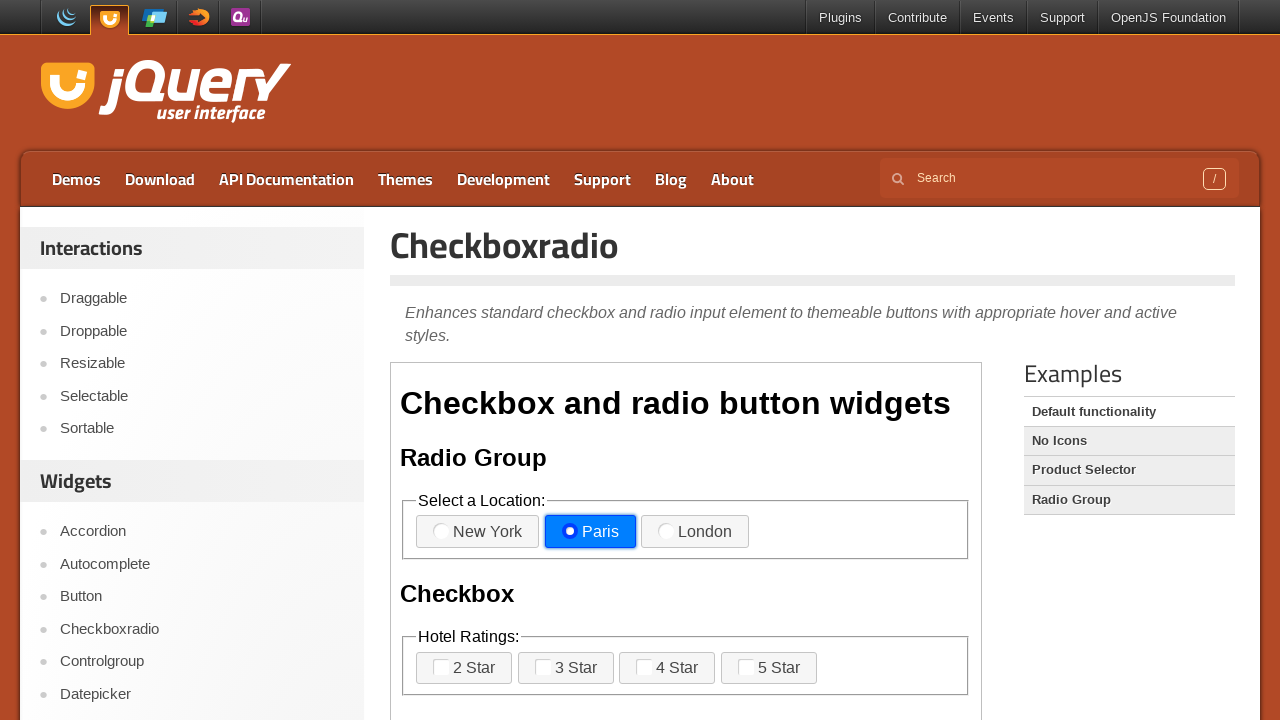

Clicked London checkbox at (666, 531) on iframe >> nth=0 >> internal:control=enter-frame >> label >> internal:has-text="L
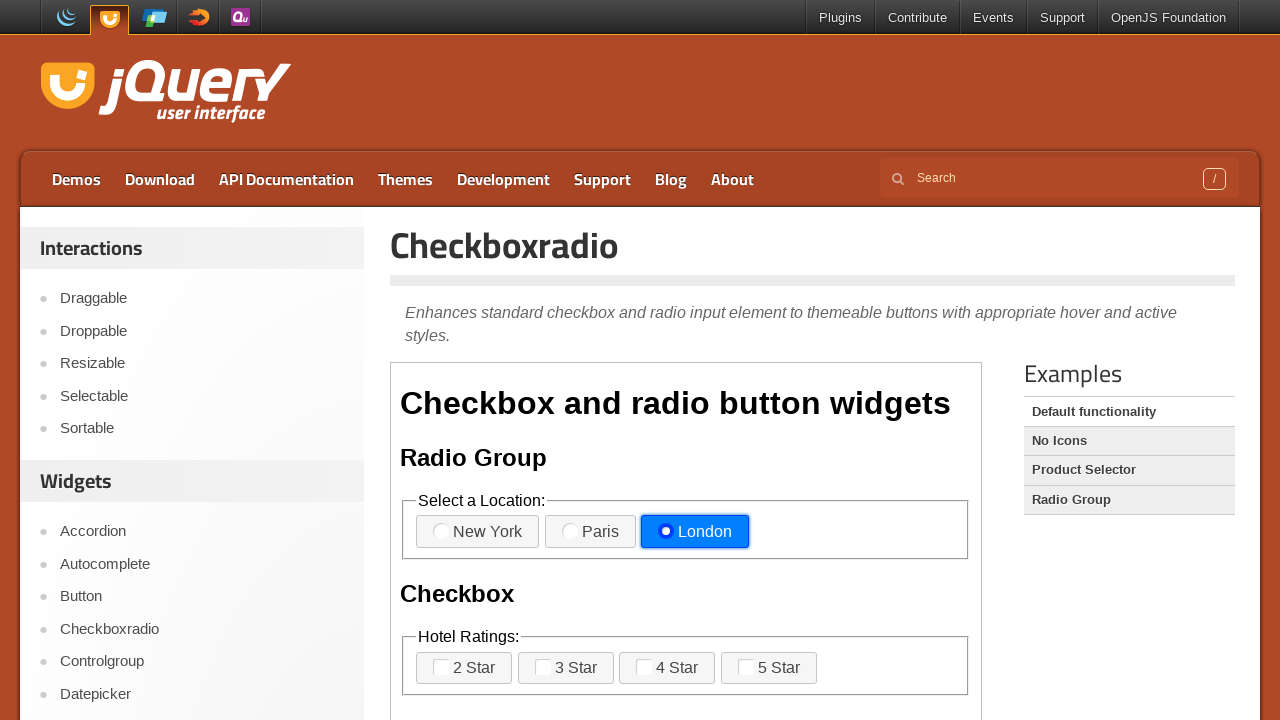

Clicked 2 Star radio button at (441, 667) on iframe >> nth=0 >> internal:control=enter-frame >> label >> internal:has-text="2
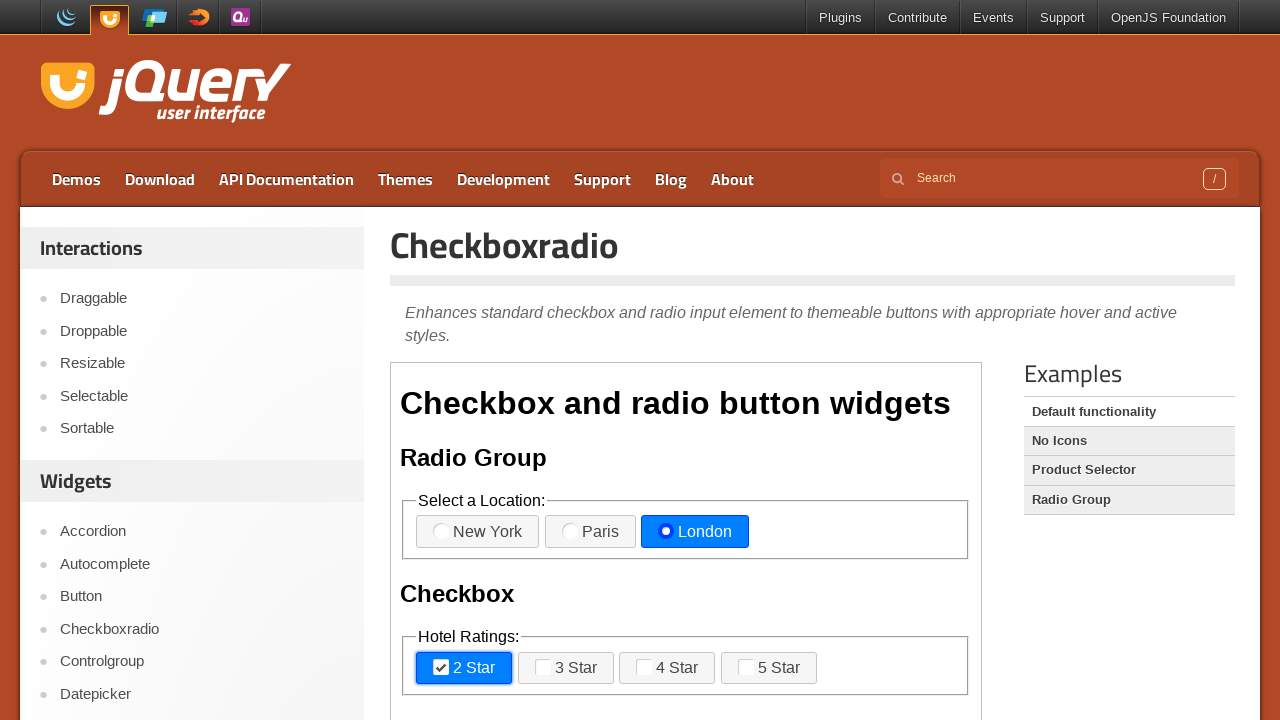

Clicked 3 Star radio button at (543, 667) on iframe >> nth=0 >> internal:control=enter-frame >> label >> internal:has-text="3
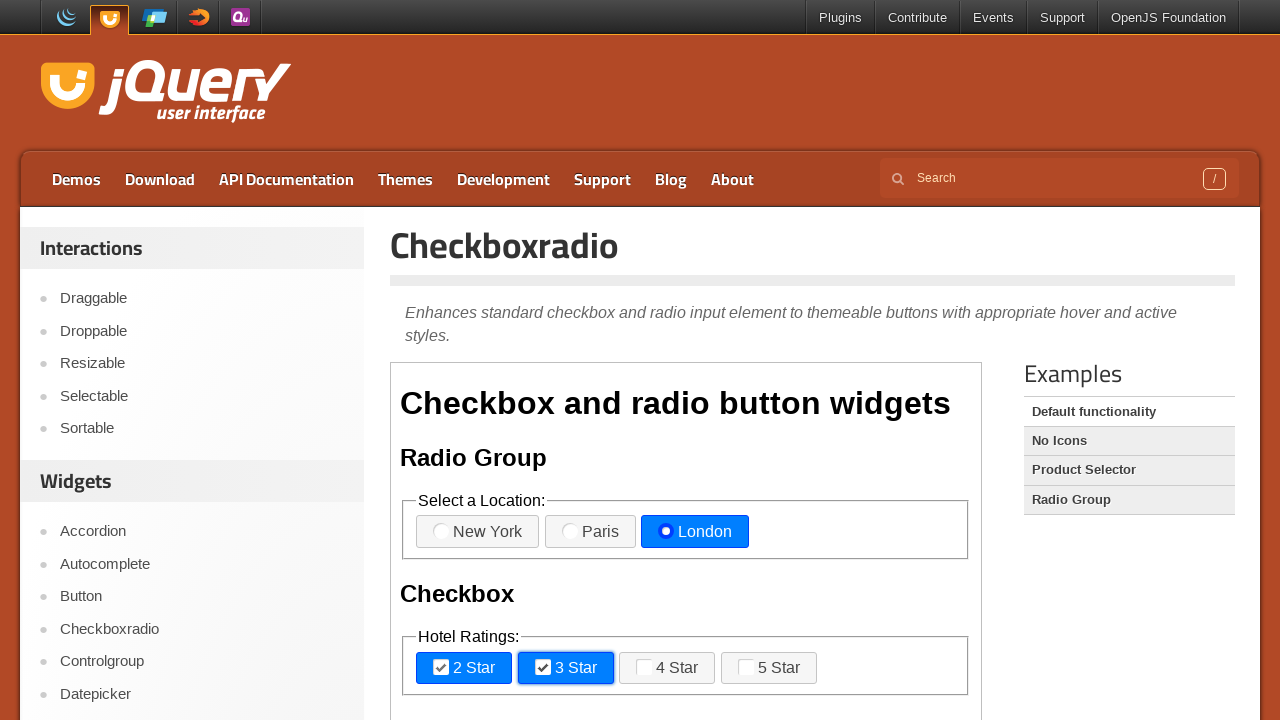

Clicked 4 Star radio button at (644, 667) on iframe >> nth=0 >> internal:control=enter-frame >> label >> internal:has-text="4
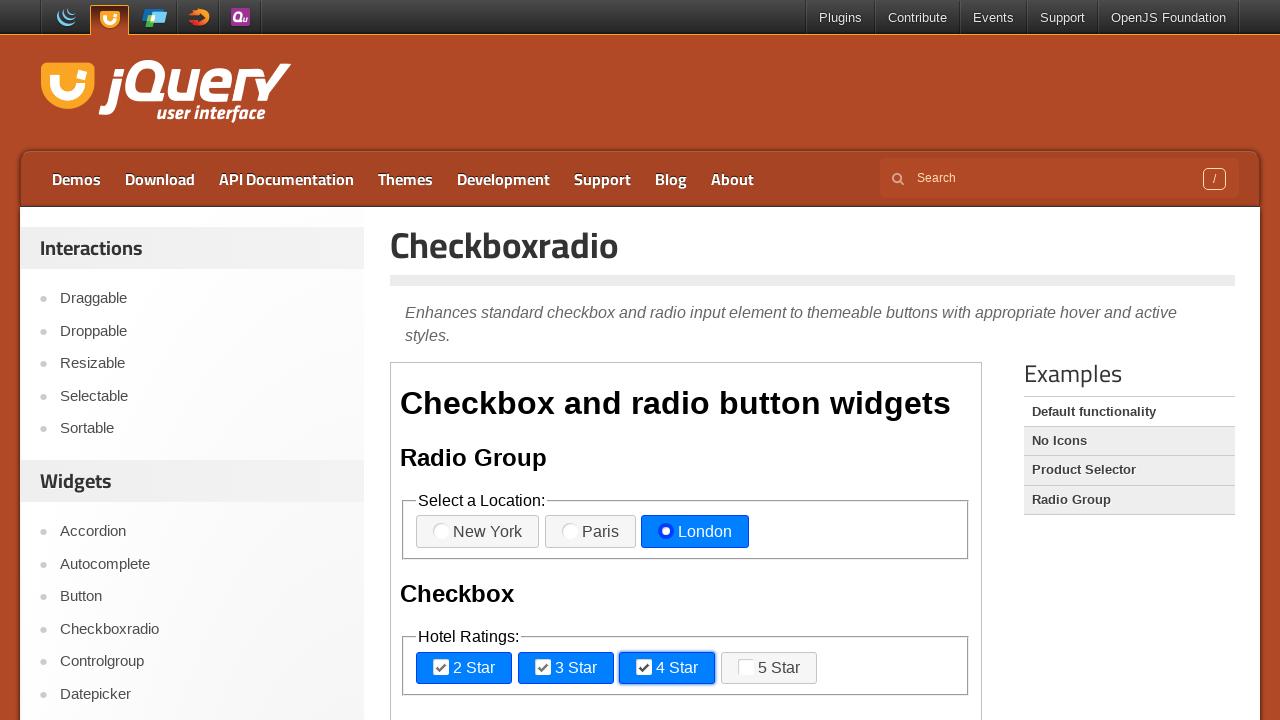

Clicked 5 Star radio button at (746, 667) on iframe >> nth=0 >> internal:control=enter-frame >> label >> internal:has-text="5
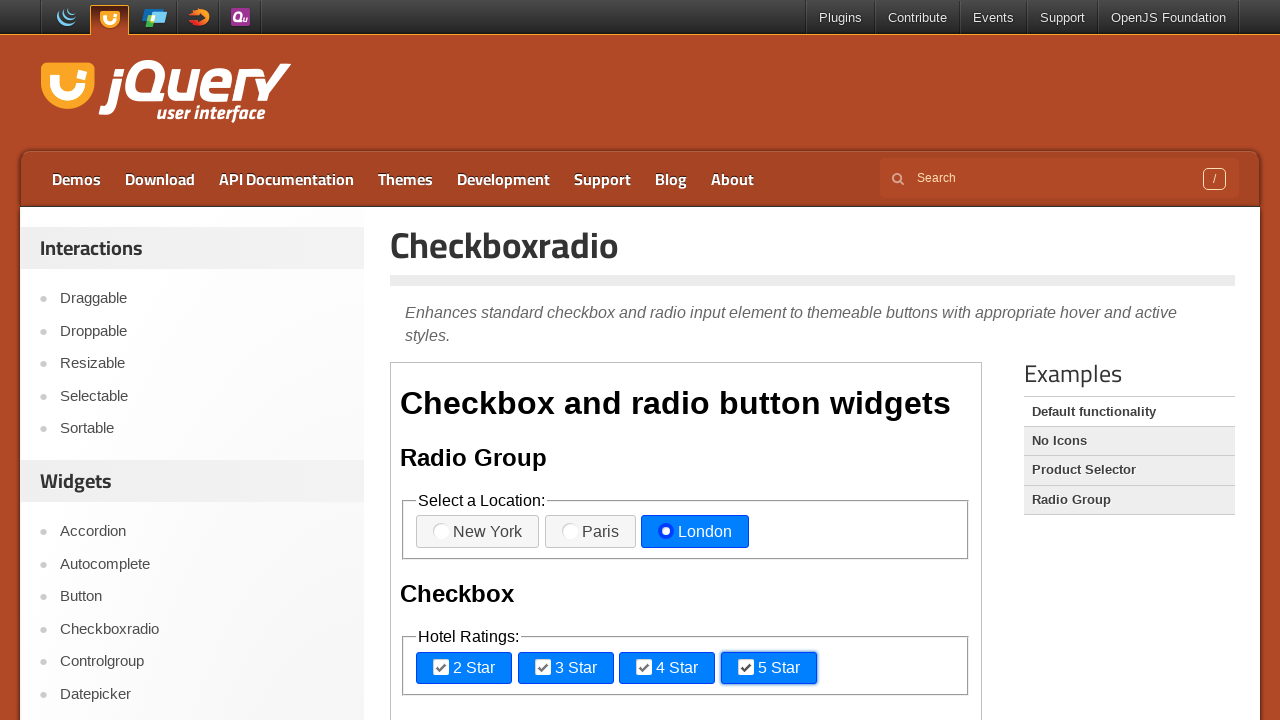

Clicked Double bed type radio button at (441, 360) on iframe >> nth=0 >> internal:control=enter-frame >> label >> internal:has-text="D
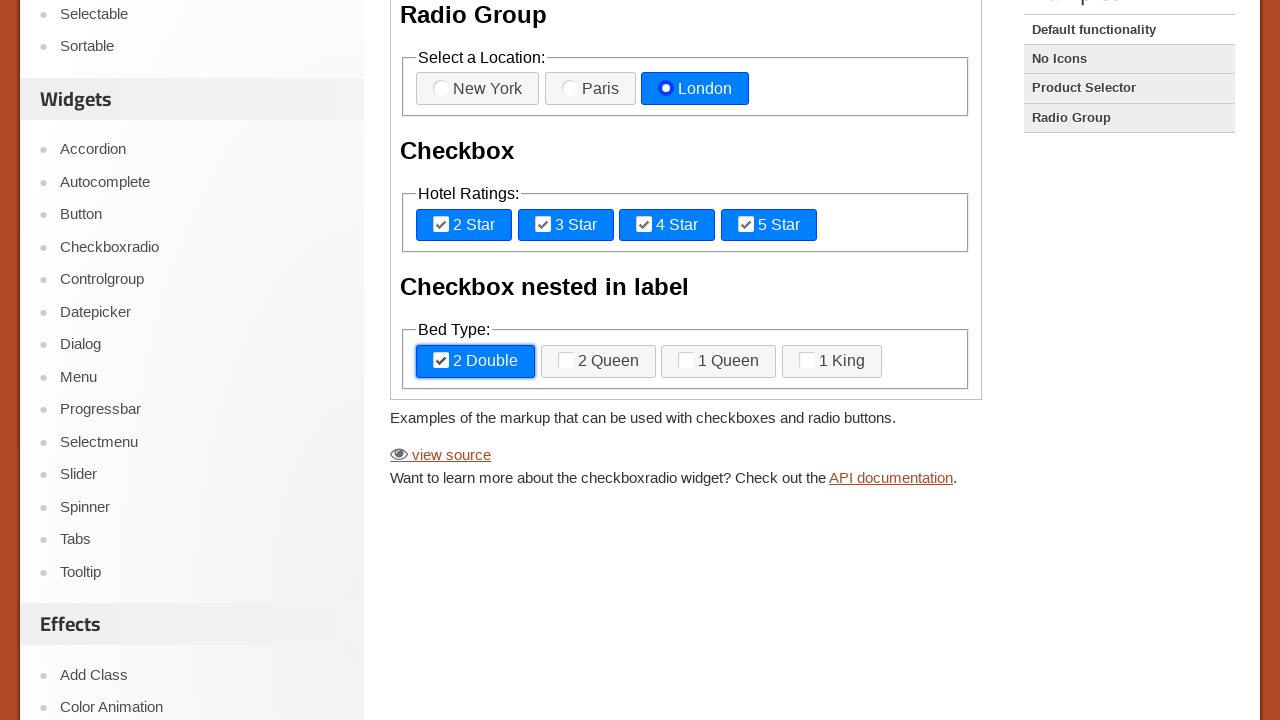

Clicked 2 Queen bed type radio button at (566, 360) on iframe >> nth=0 >> internal:control=enter-frame >> label >> internal:has-text="2
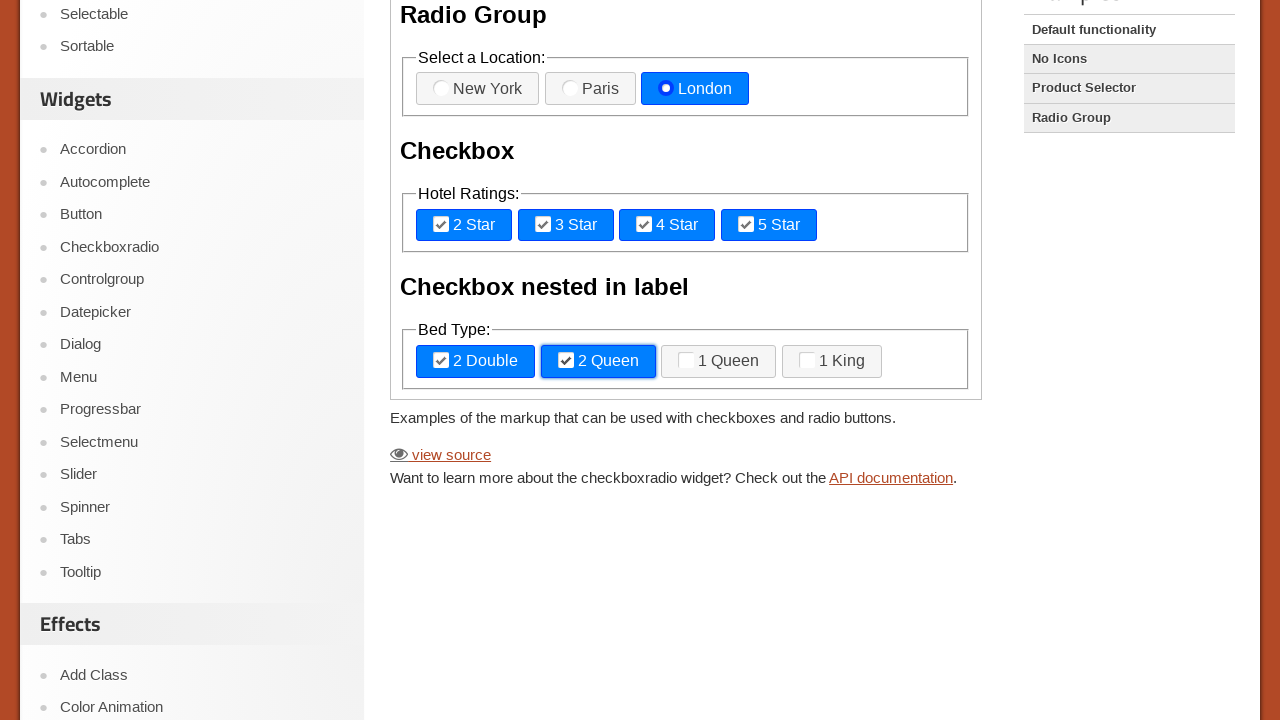

Clicked 1 Queen bed type radio button at (686, 360) on iframe >> nth=0 >> internal:control=enter-frame >> label >> internal:has-text="1
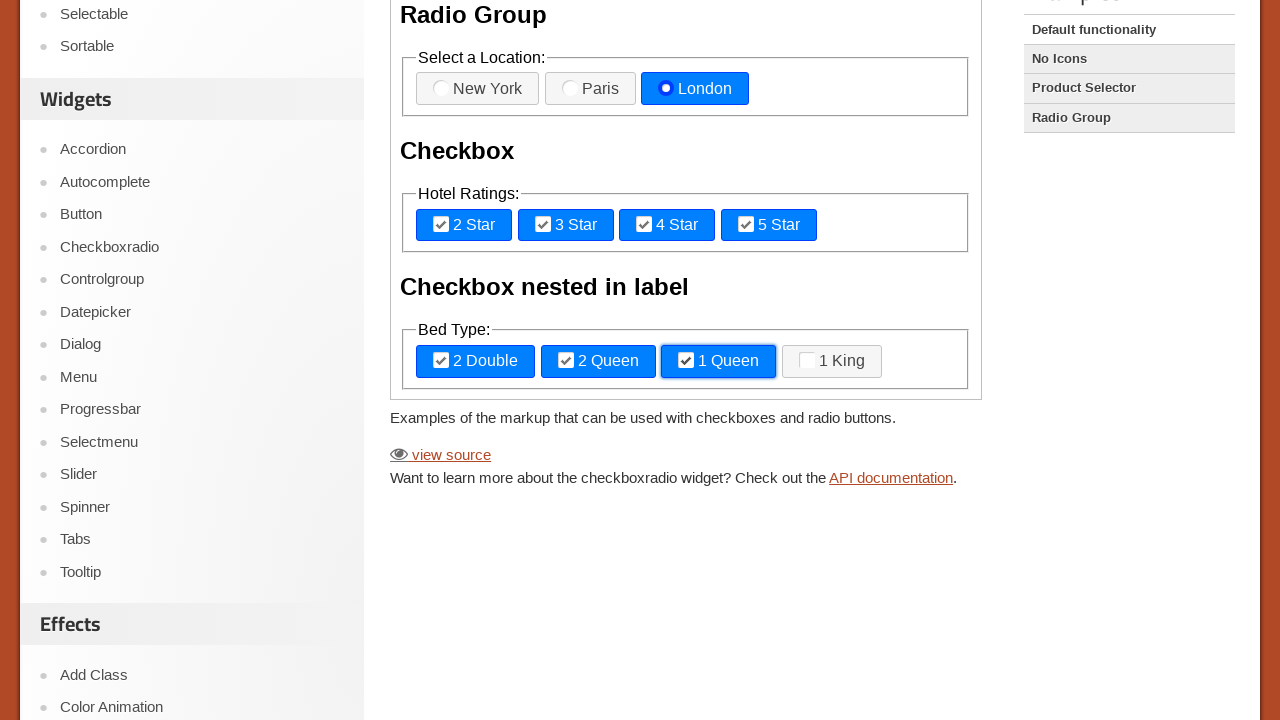

Clicked King bed type radio button at (807, 360) on iframe >> nth=0 >> internal:control=enter-frame >> label >> internal:has-text="K
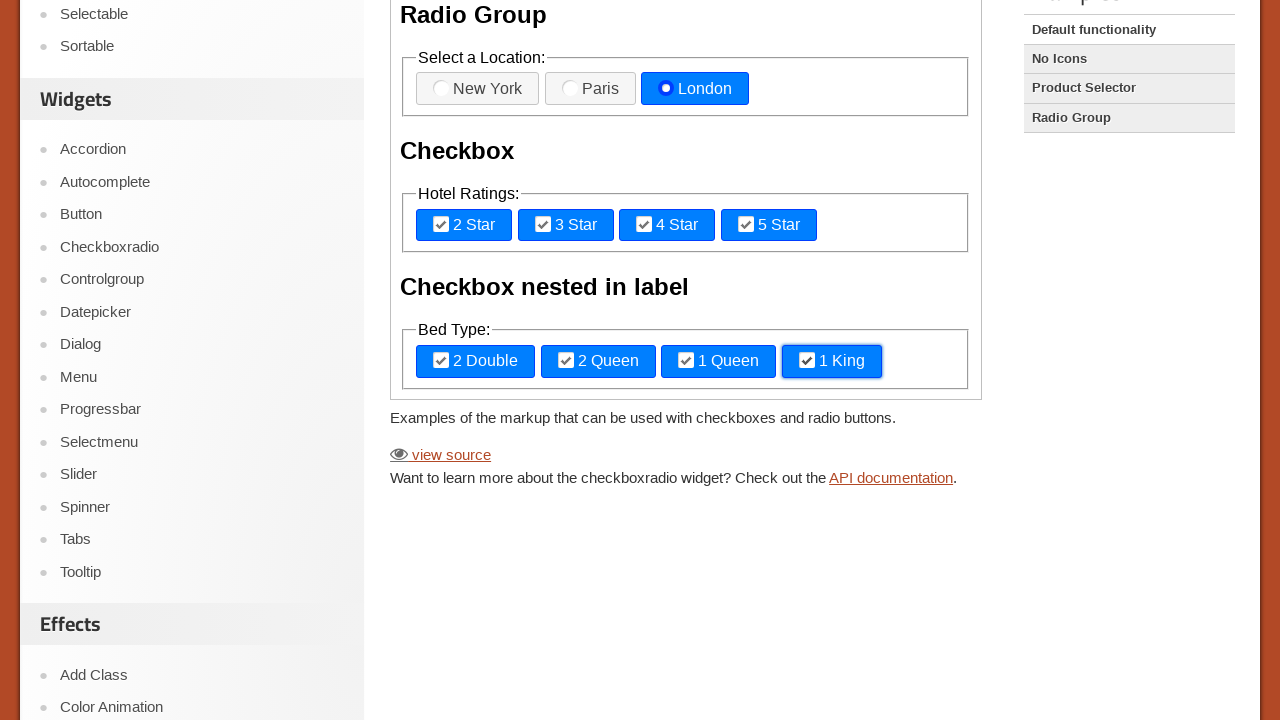

Navigated to No Icons option at (1129, 59) on role=link[name='No Icons']
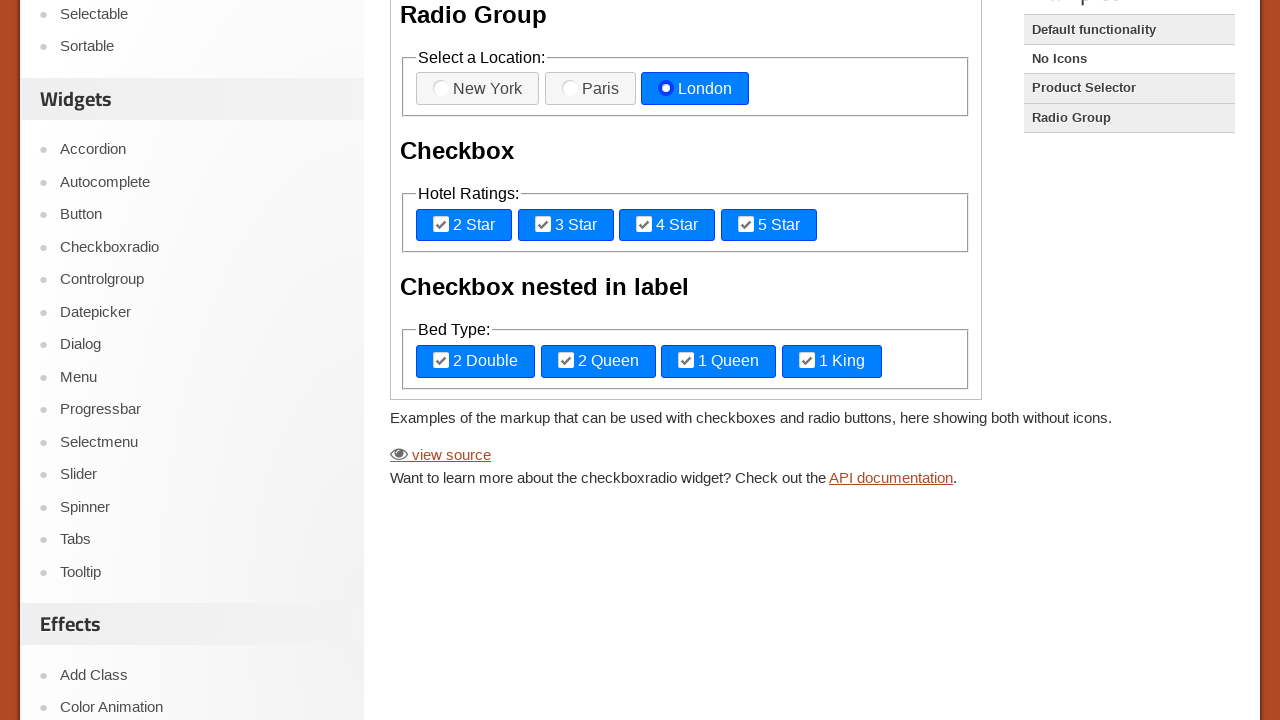

Clicked New York in No Icons section at (468, 150) on iframe >> nth=0 >> internal:control=enter-frame >> internal:text="New York"i
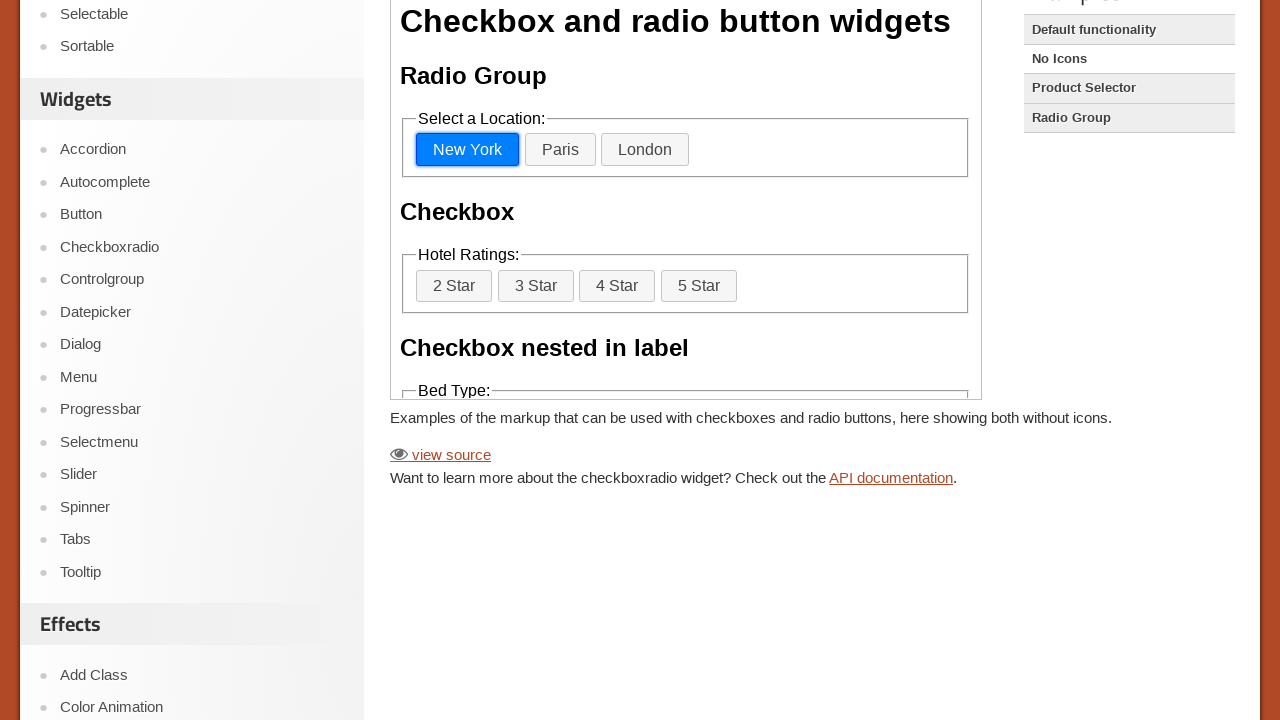

Clicked Paris in No Icons section at (560, 150) on iframe >> nth=0 >> internal:control=enter-frame >> internal:text="Paris"i
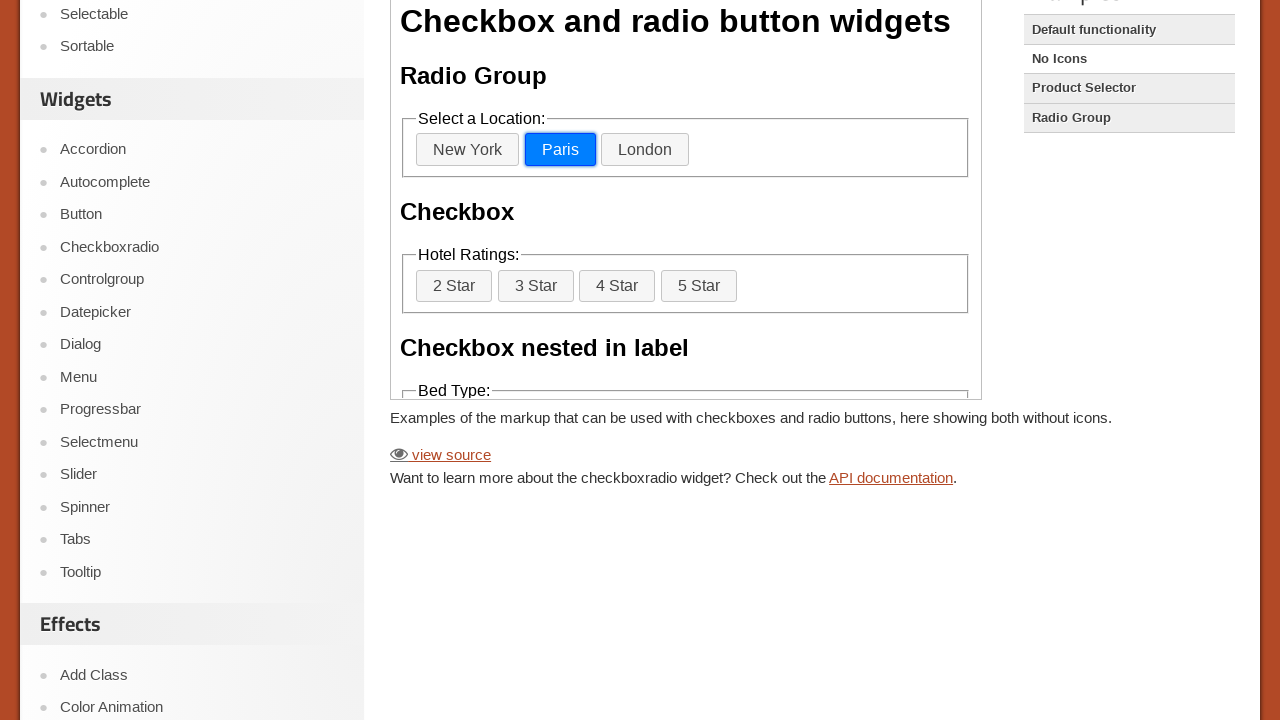

Clicked London in No Icons section at (645, 150) on iframe >> nth=0 >> internal:control=enter-frame >> internal:text="London"i
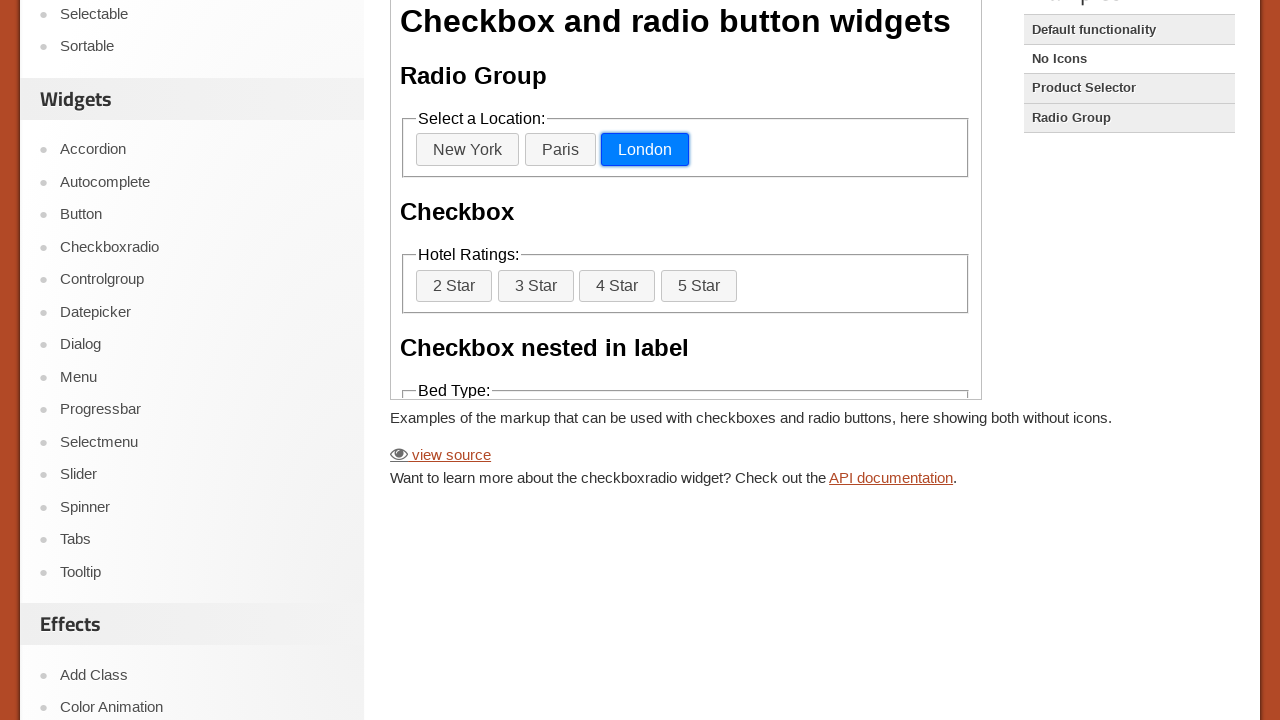

Navigated to Product Selector option at (1129, 88) on role=link[name='Product Selector']
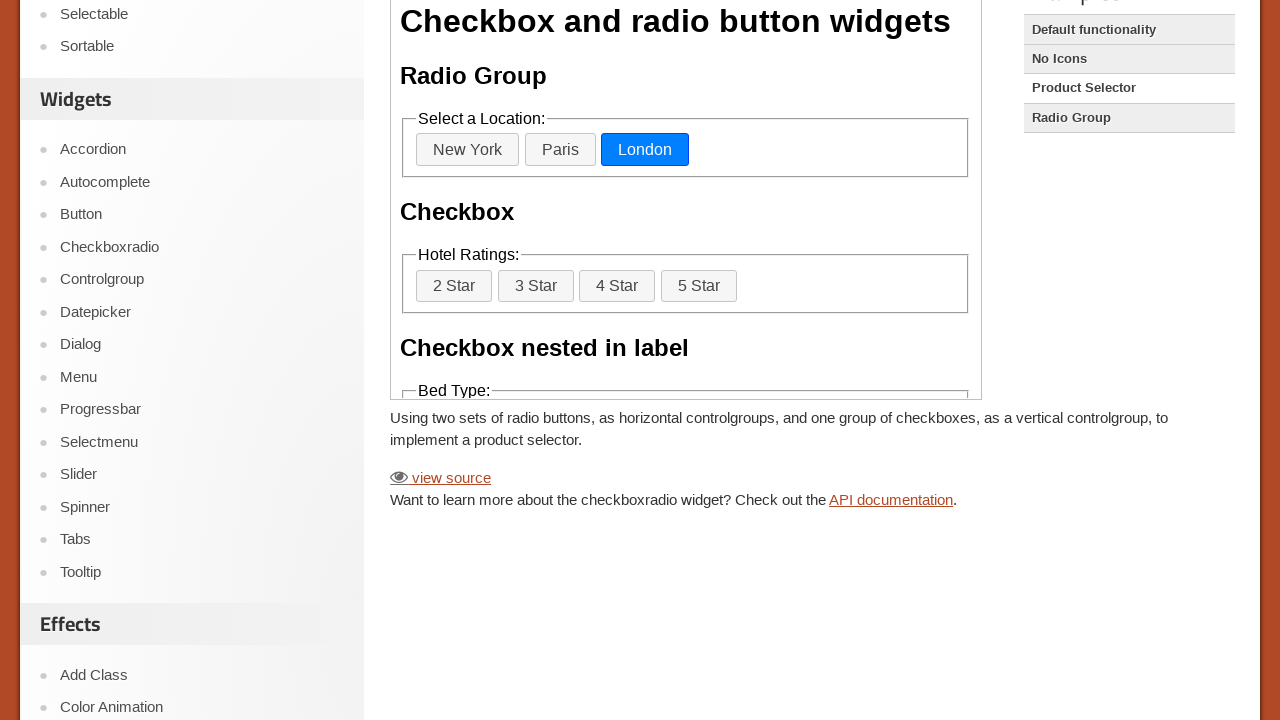

Clicked first checkbox icon in Product Selector at (441, 81) on iframe >> nth=0 >> internal:control=enter-frame >> .ui-checkboxradio-icon >> nth
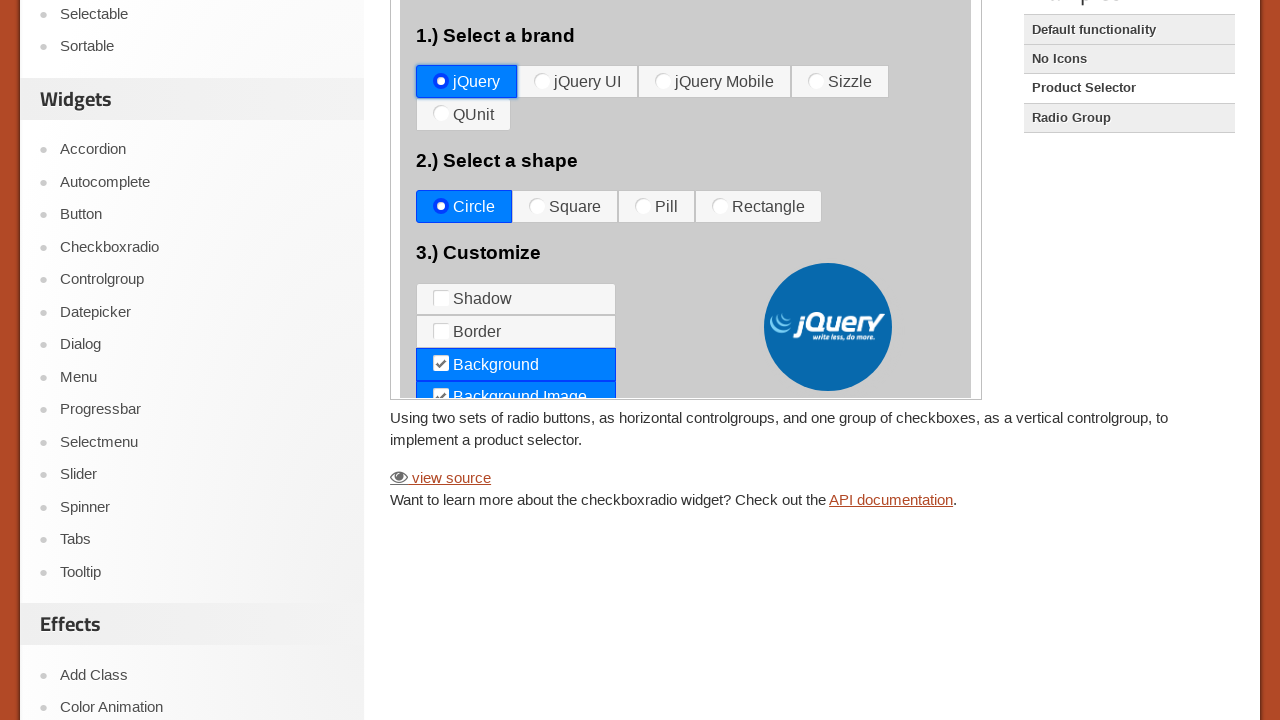

Clicked jQuery UI checkbox in Product Selector at (542, 81) on iframe >> nth=0 >> internal:control=enter-frame >> label >> internal:has-text="j
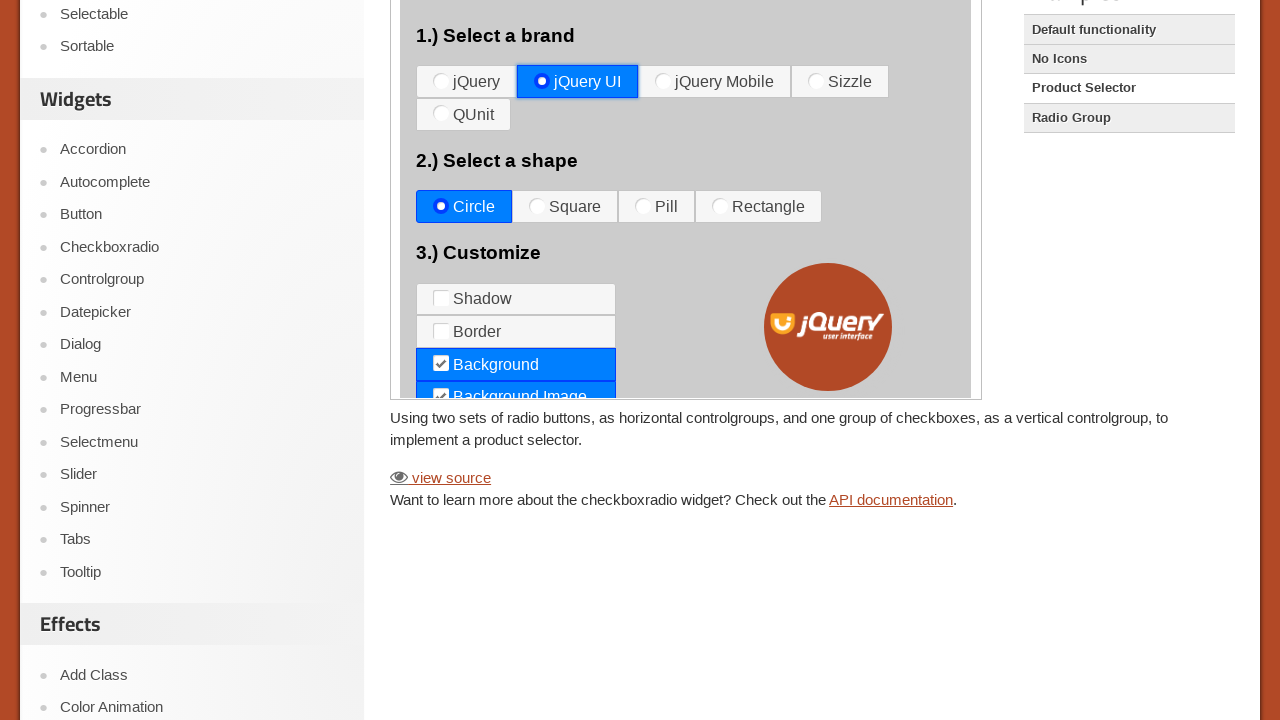

Clicked Square checkbox in Product Selector at (537, 206) on iframe >> nth=0 >> internal:control=enter-frame >> label >> internal:has-text="S
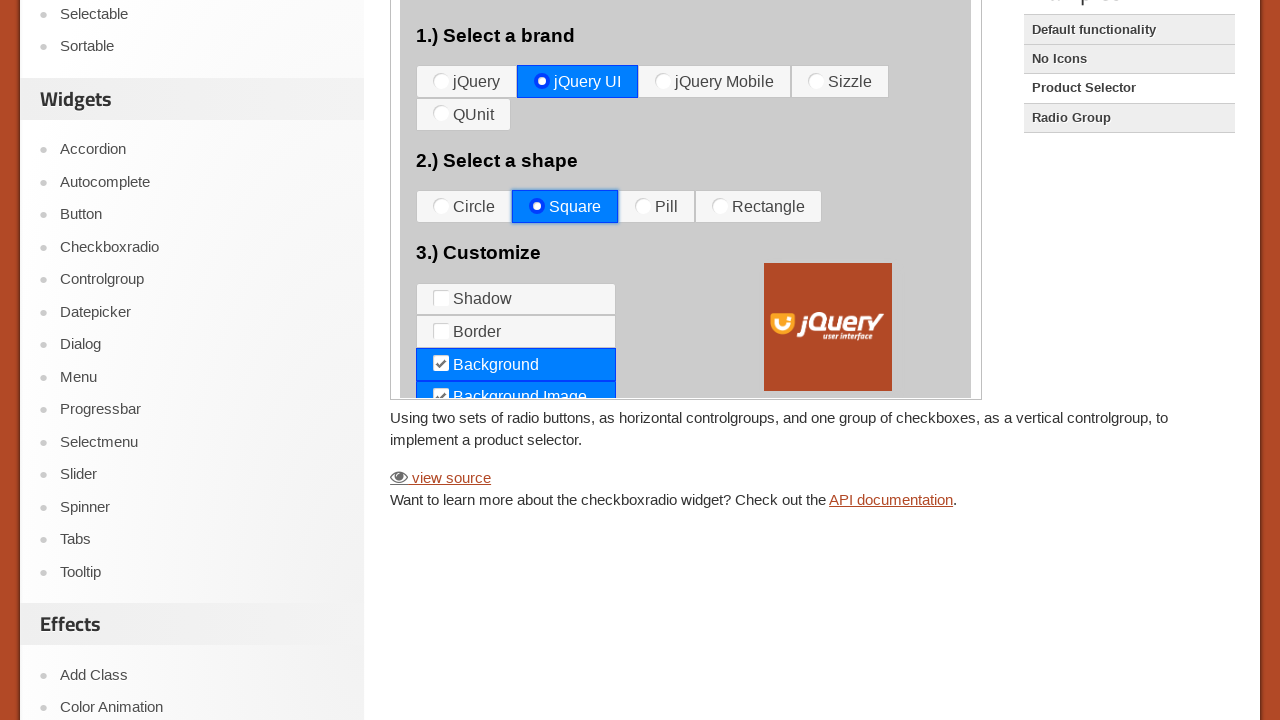

Navigated to Radio Group option at (1129, 118) on role=link[name='Radio Group']
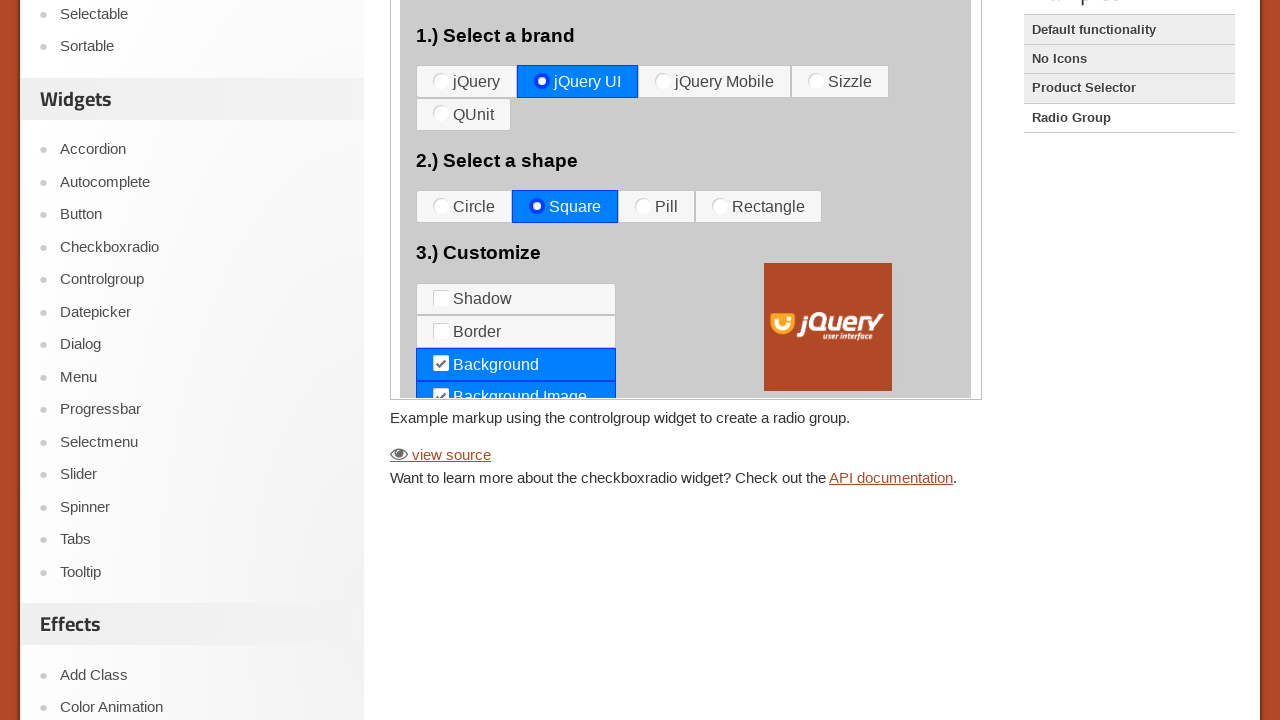

Clicked New York radio button in Radio Group at (441, 89) on iframe >> nth=0 >> internal:control=enter-frame >> label >> internal:has-text="N
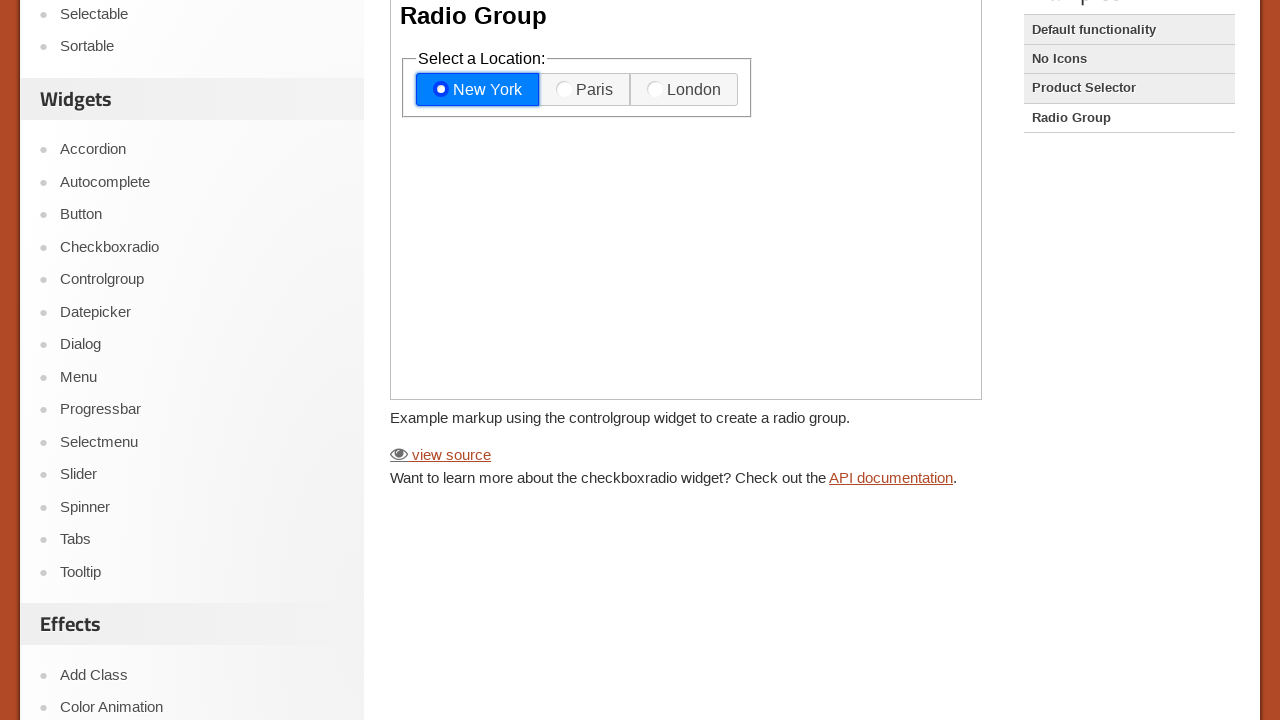

Clicked Paris in Radio Group at (585, 90) on iframe >> nth=0 >> internal:control=enter-frame >> internal:text="Paris"i
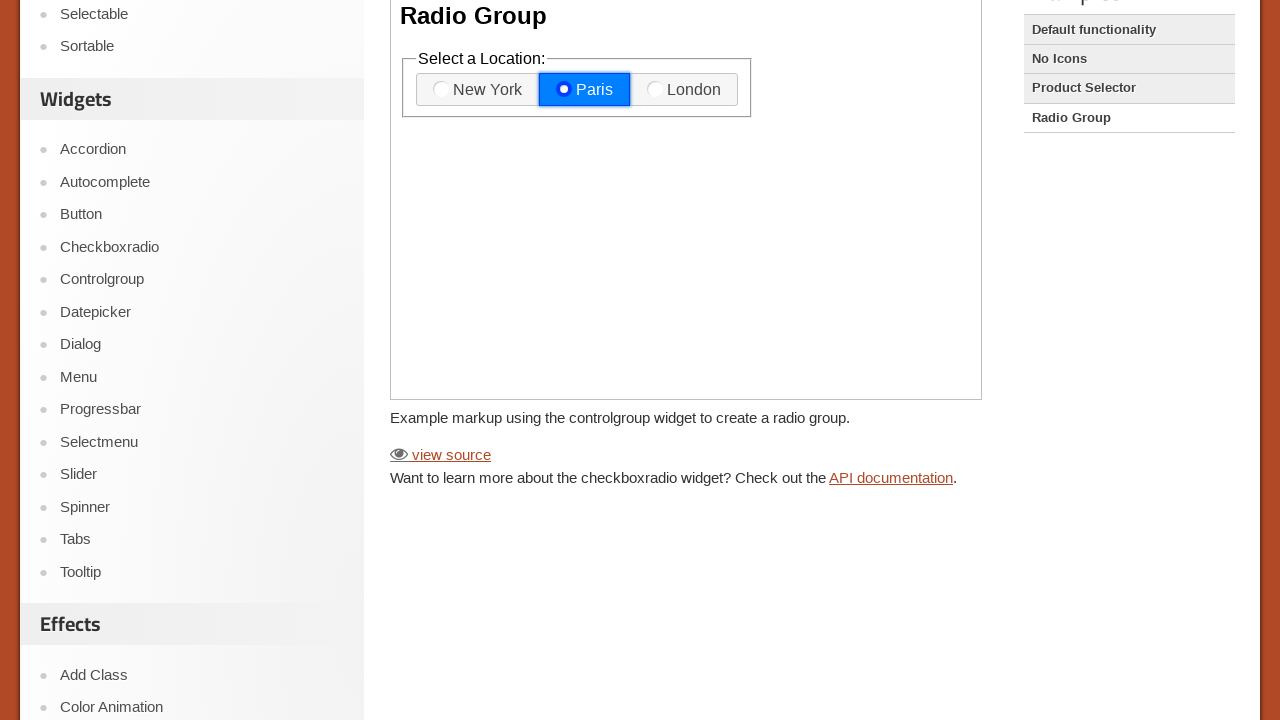

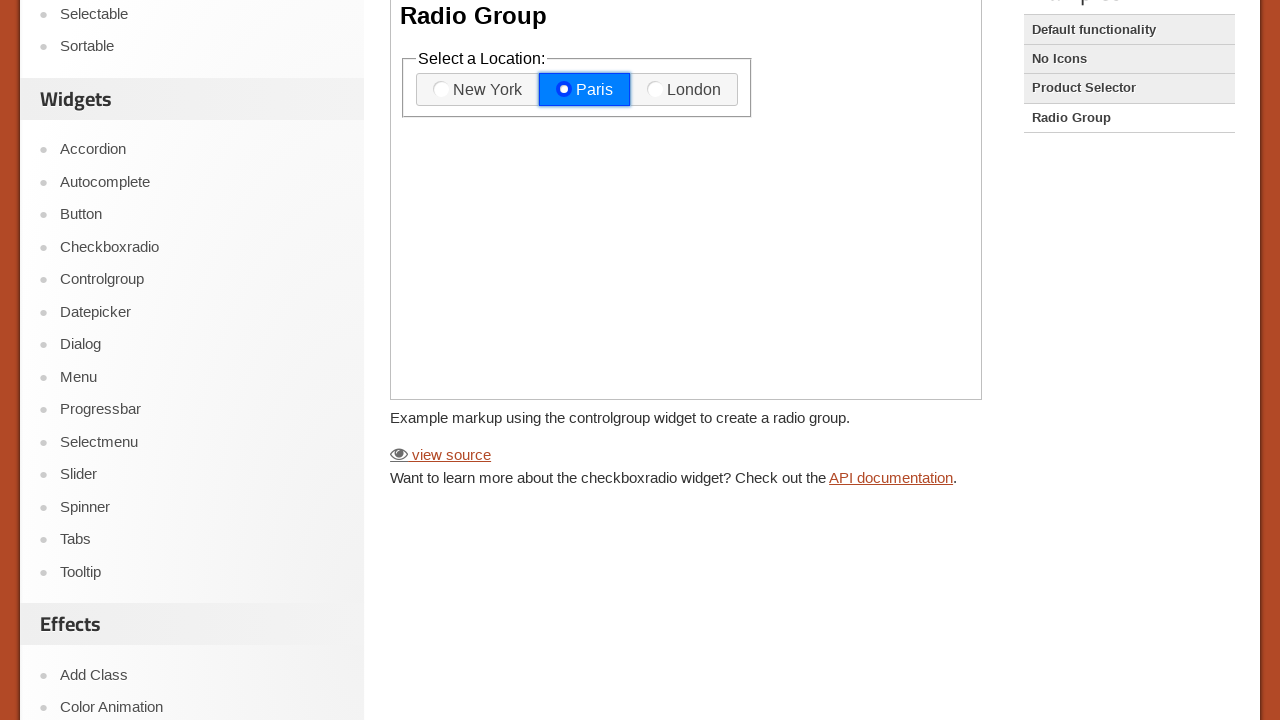